Tests that clicking the round trip radio button enables the return date field by checking if the associated div's style attribute changes to indicate visibility/enabled state.

Starting URL: https://rahulshettyacademy.com/dropdownsPractise/

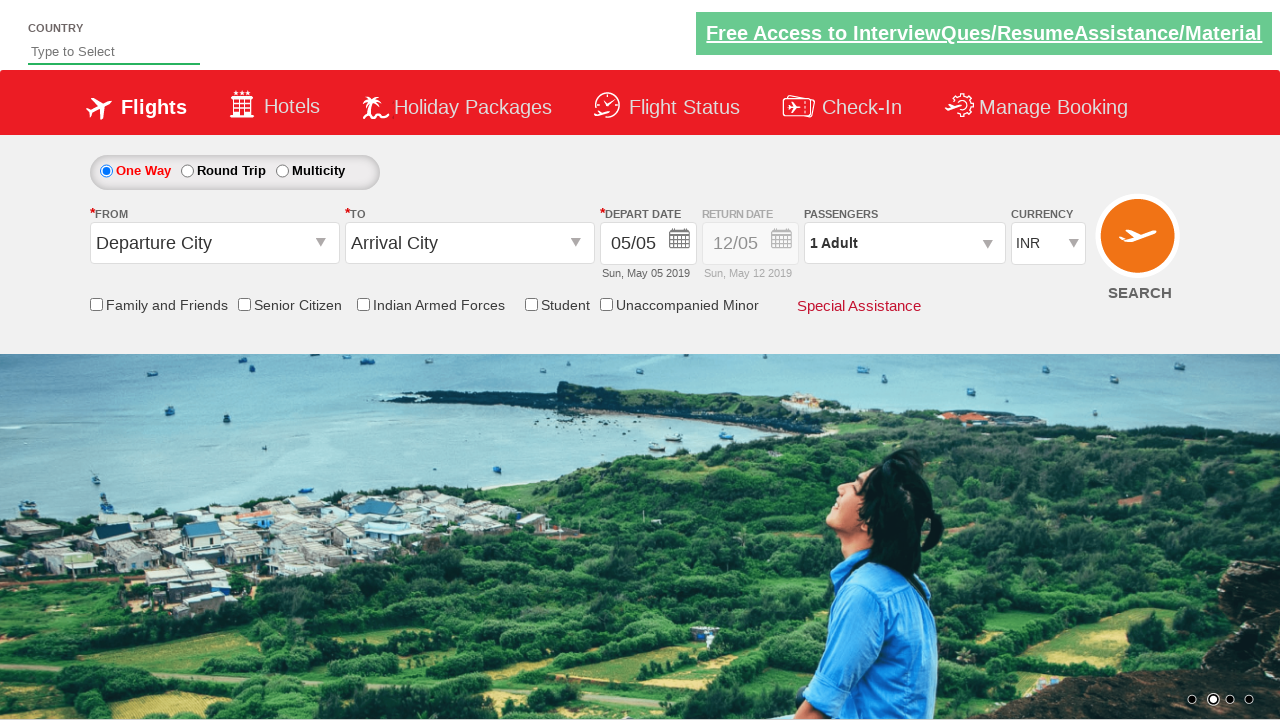

Clicked round trip radio button (first click) at (187, 171) on #ctl00_mainContent_rbtnl_Trip_1
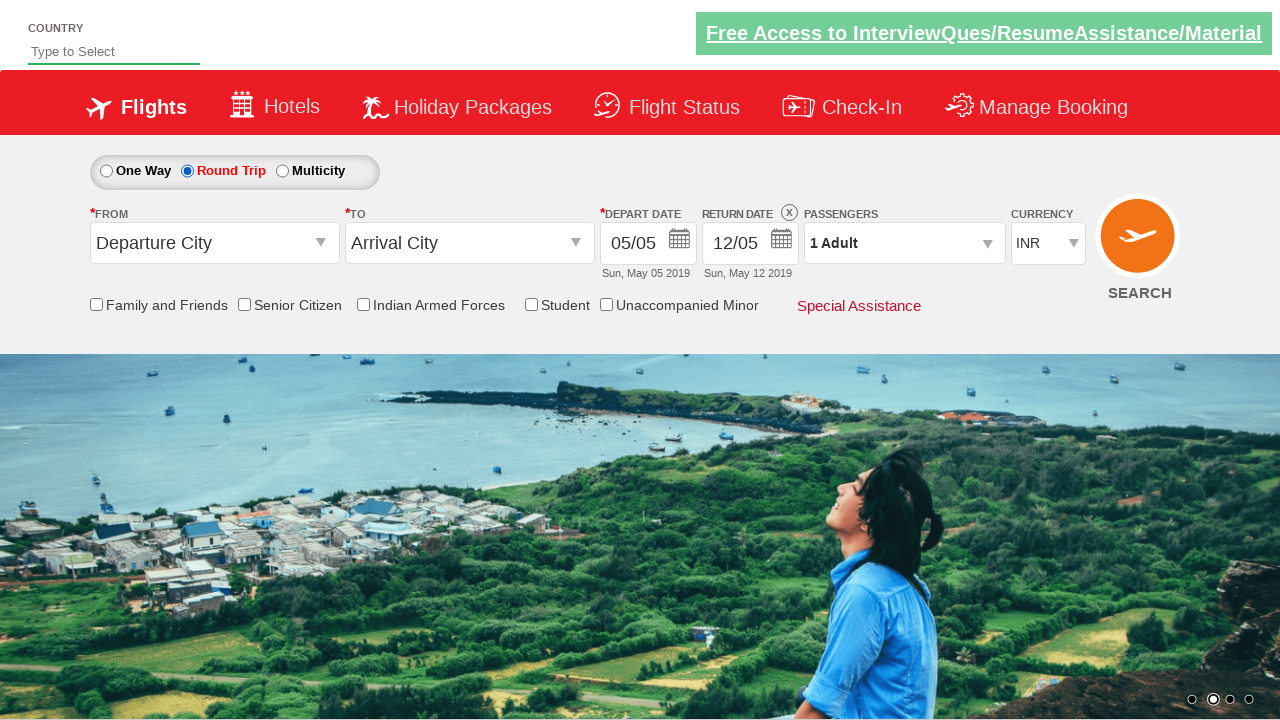

Clicked round trip radio button (second click) at (187, 171) on #ctl00_mainContent_rbtnl_Trip_1
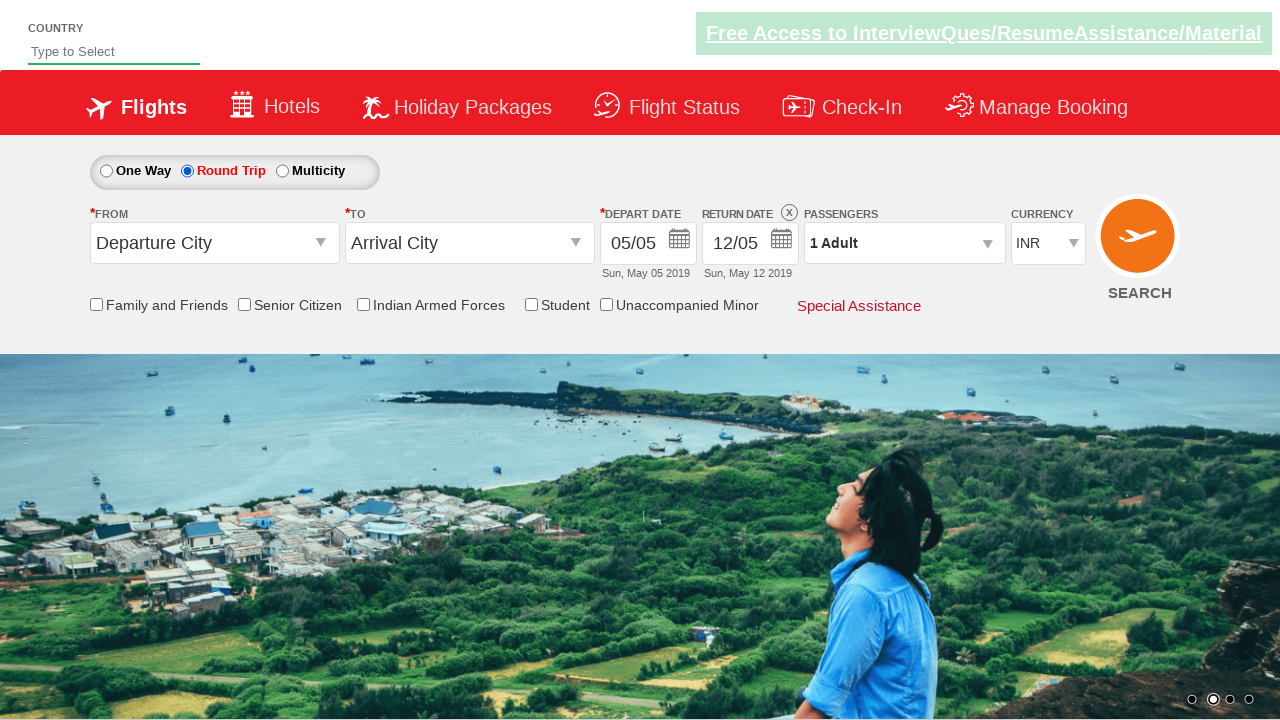

Retrieved style attribute from return date div
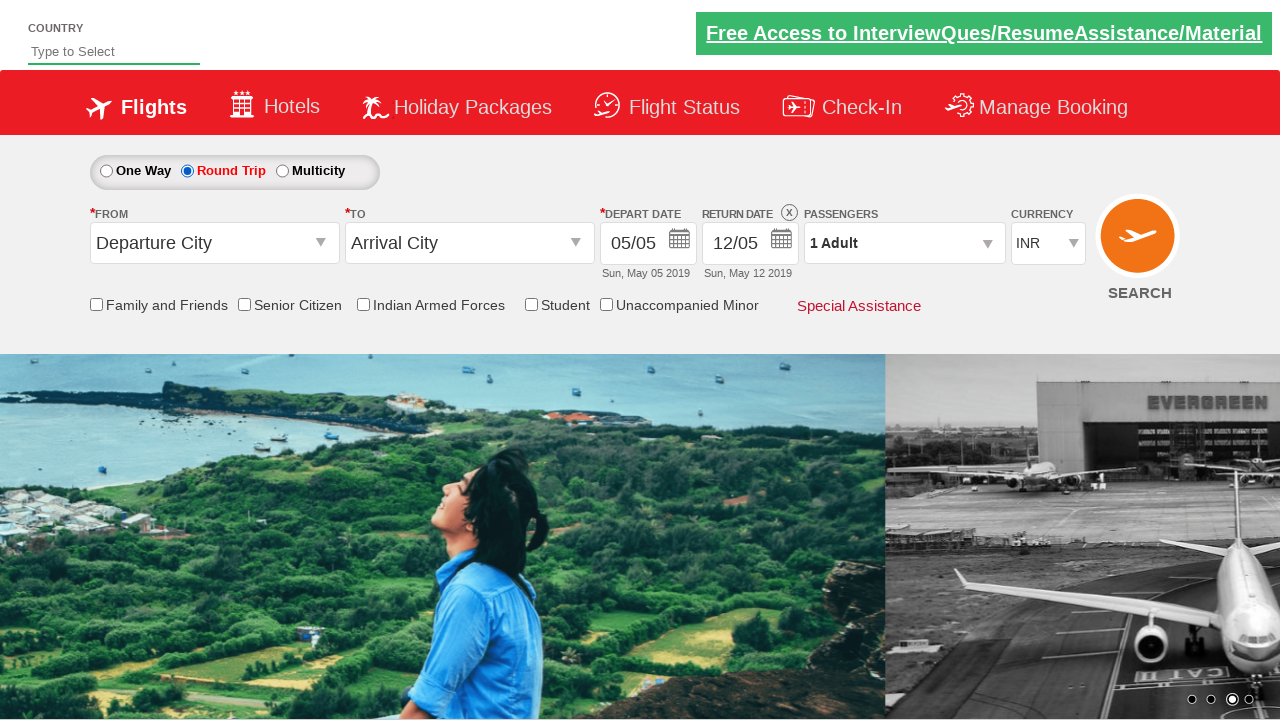

Verified return date field is enabled by checking style attribute contains '1'
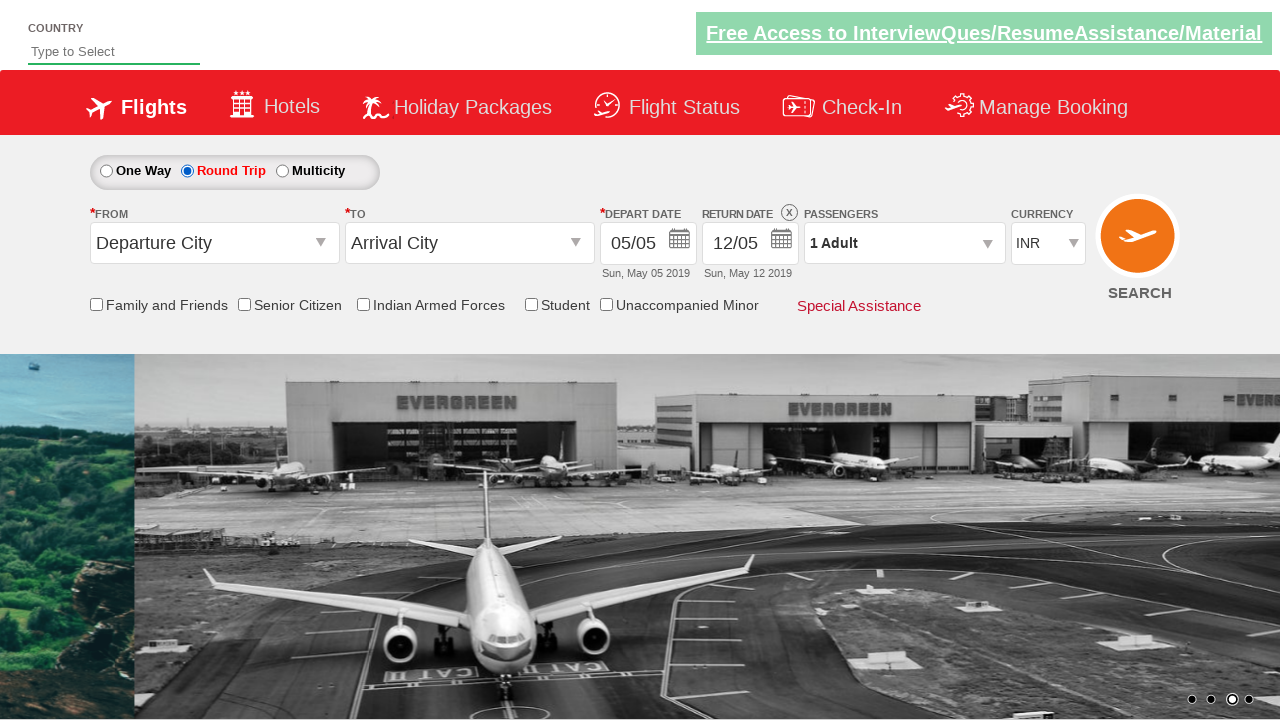

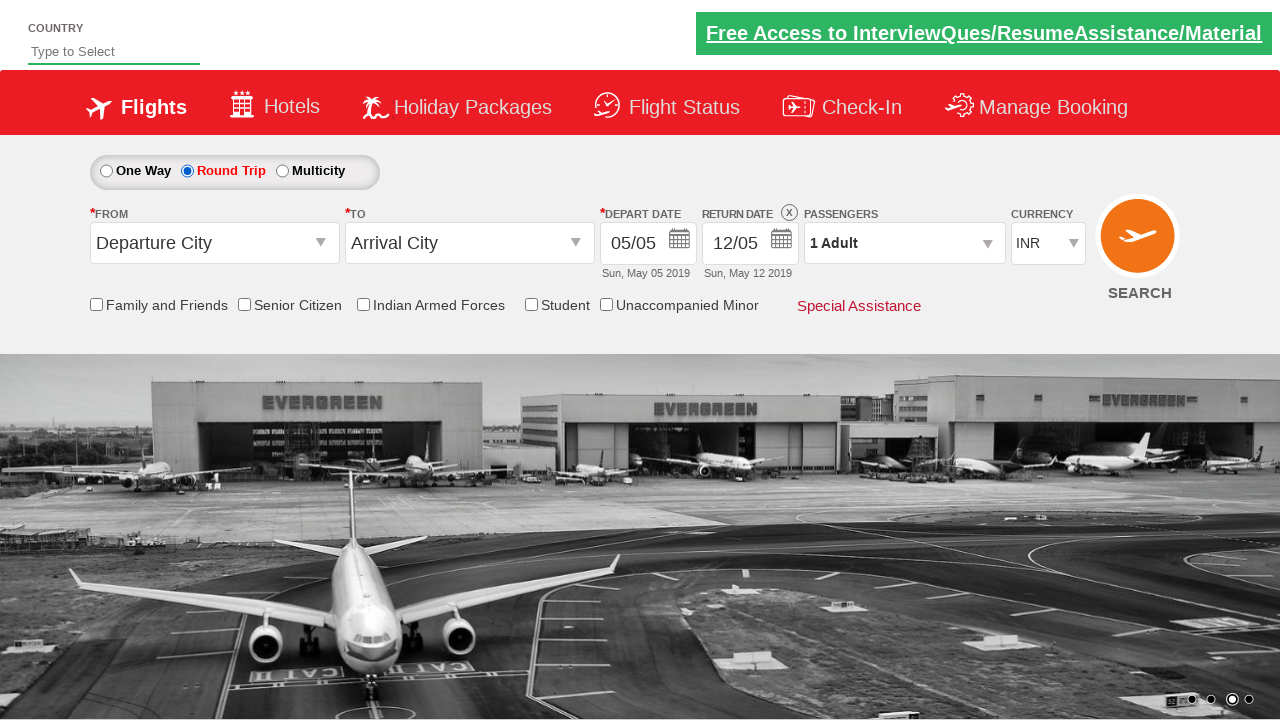